Tests that the Rent-A-Cat page contains both Rent and Return buttons

Starting URL: https://cs1632.appspot.com/

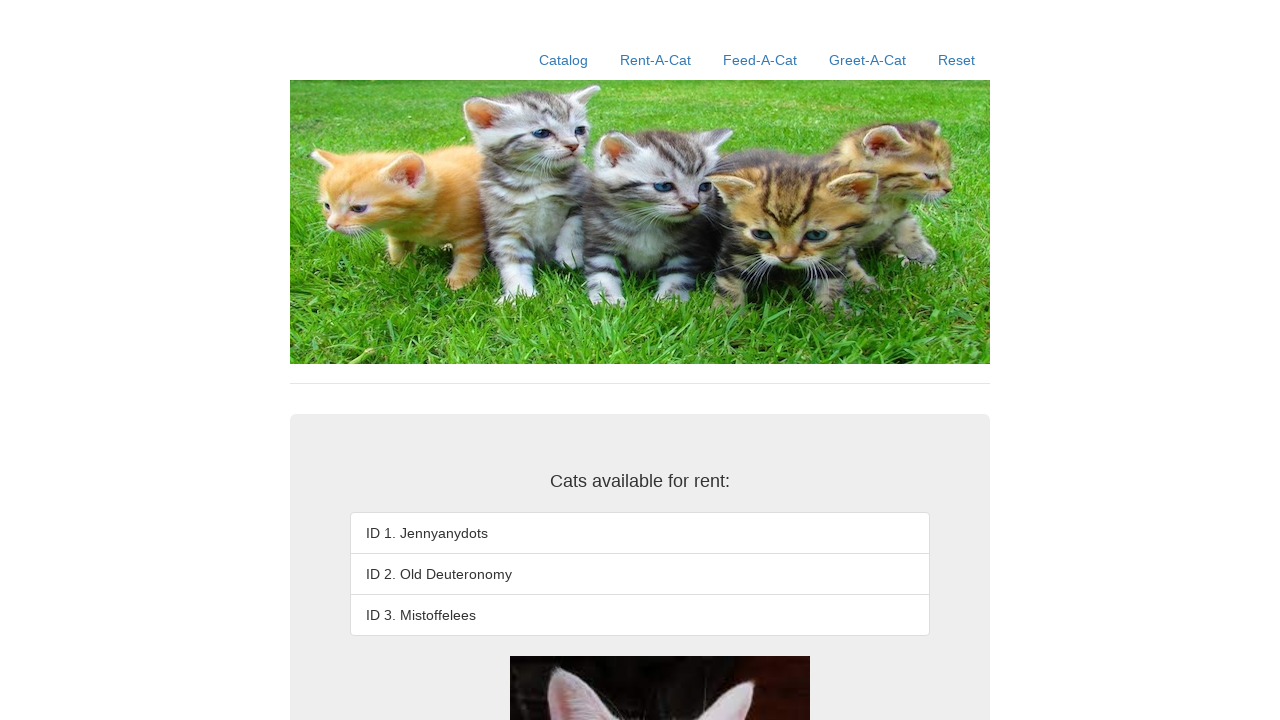

Reset cookies to clear state
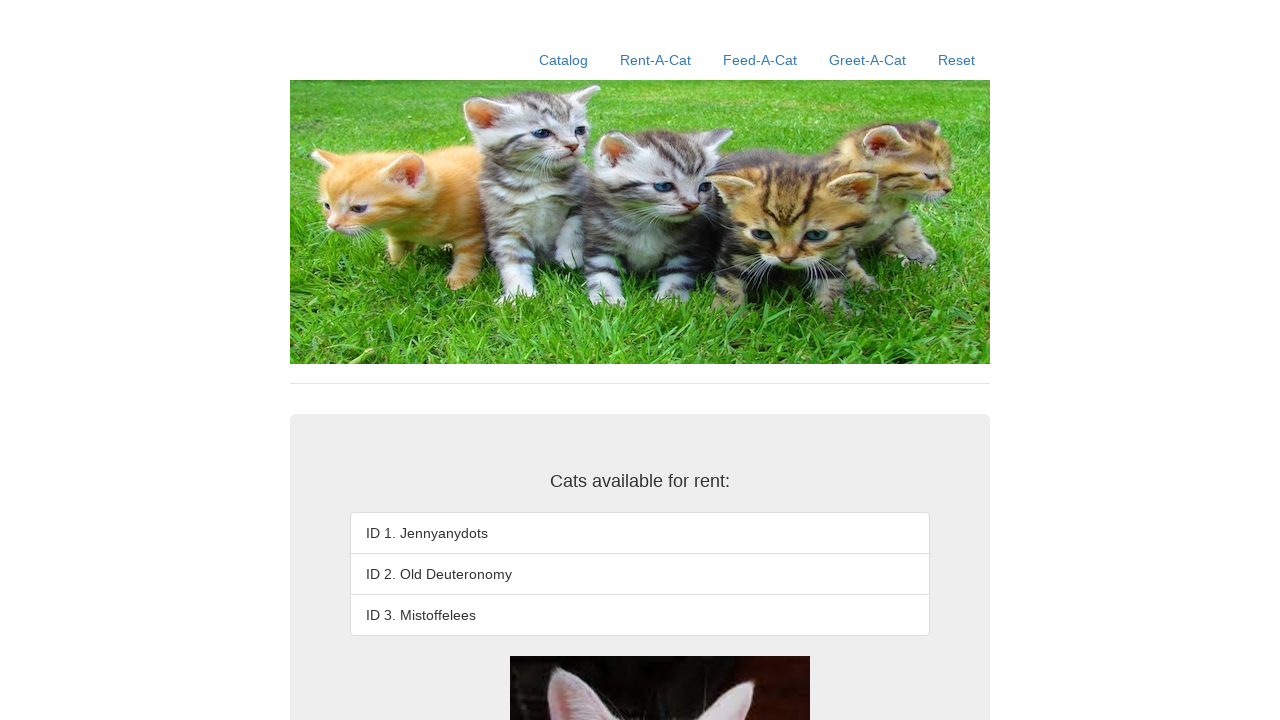

Clicked Rent-A-Cat link at (656, 60) on a:text('Rent-A-Cat')
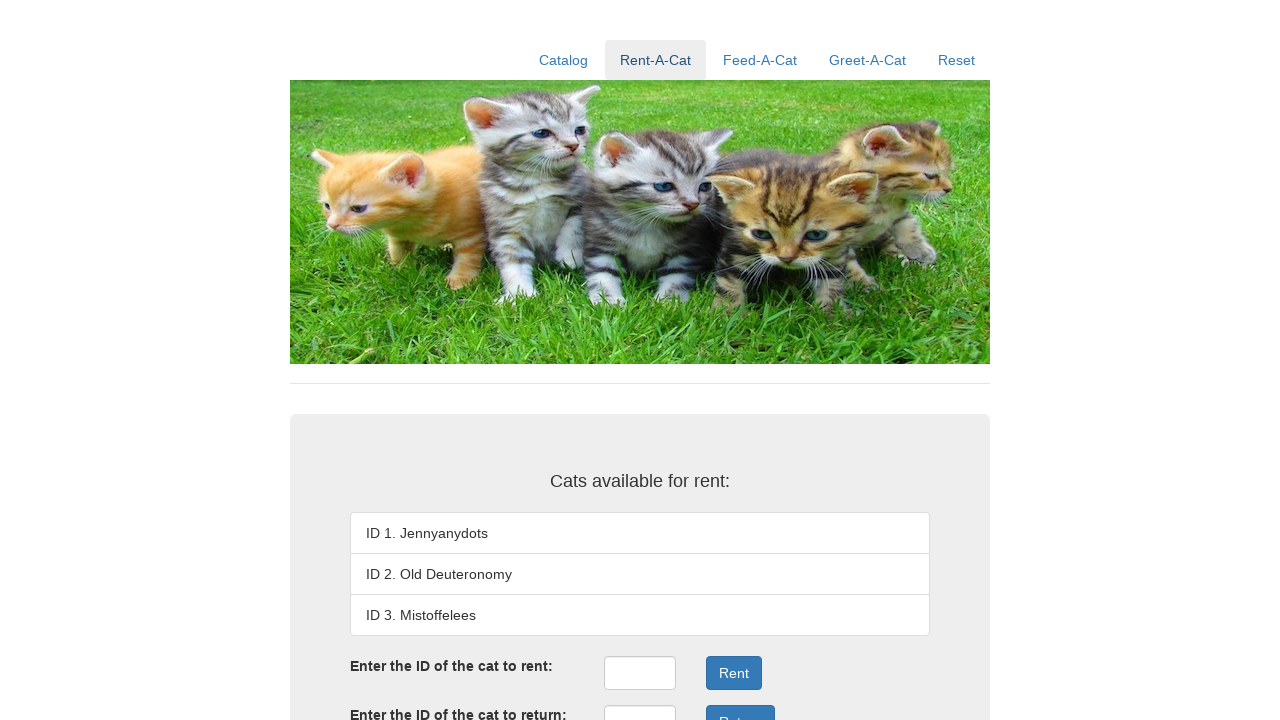

Verified Rent button exists on page
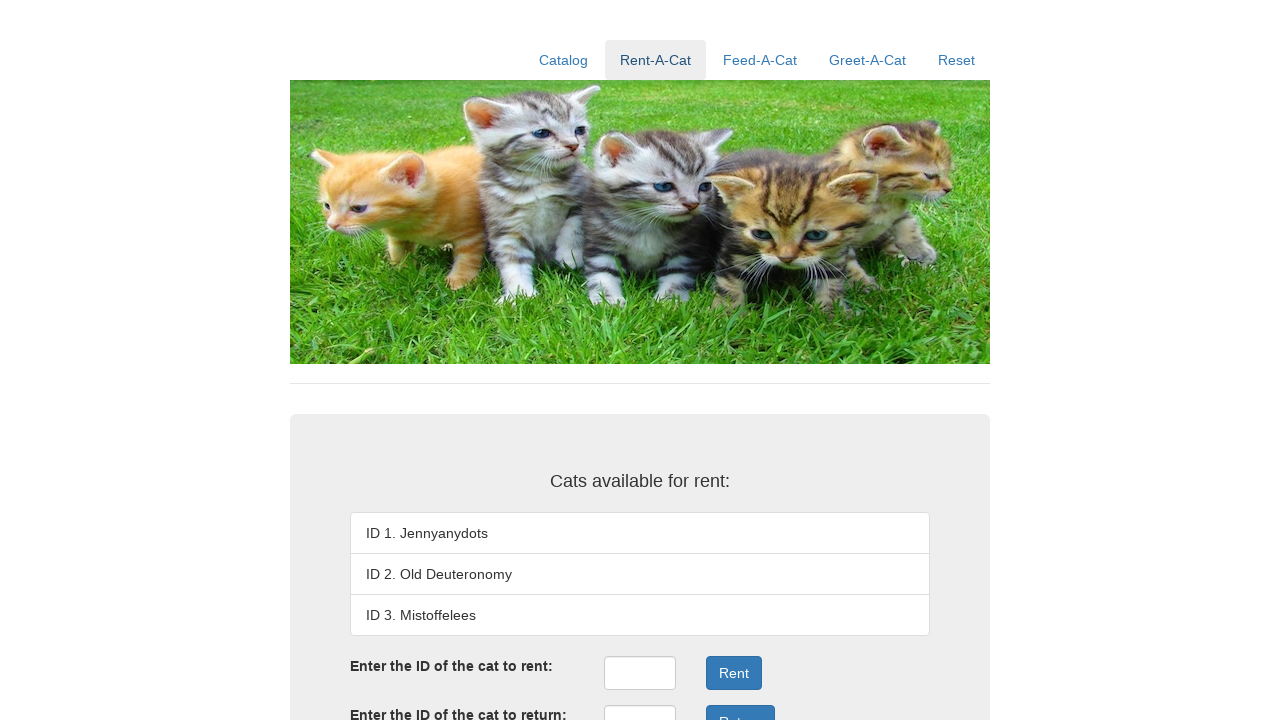

Verified Return button exists on page
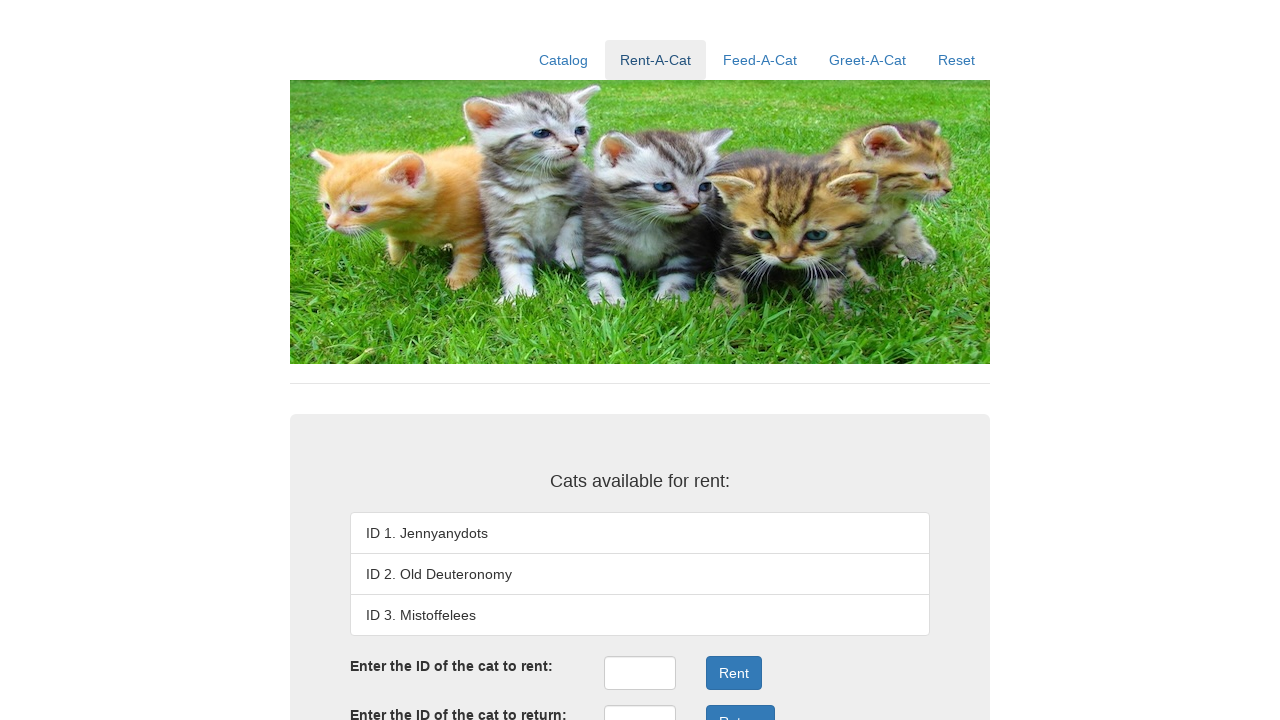

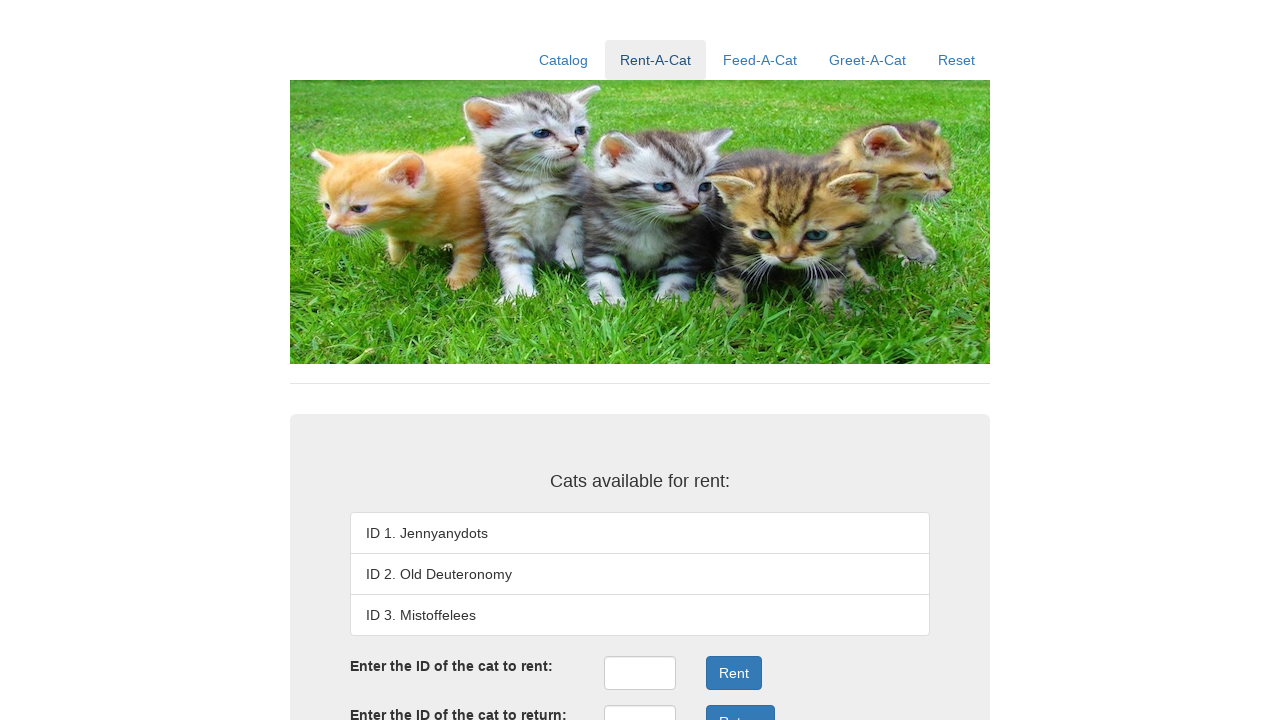